Adds multiple vegetables to the shopping cart by matching product names from a predefined list

Starting URL: https://rahulshettyacademy.com/seleniumPractise/#/

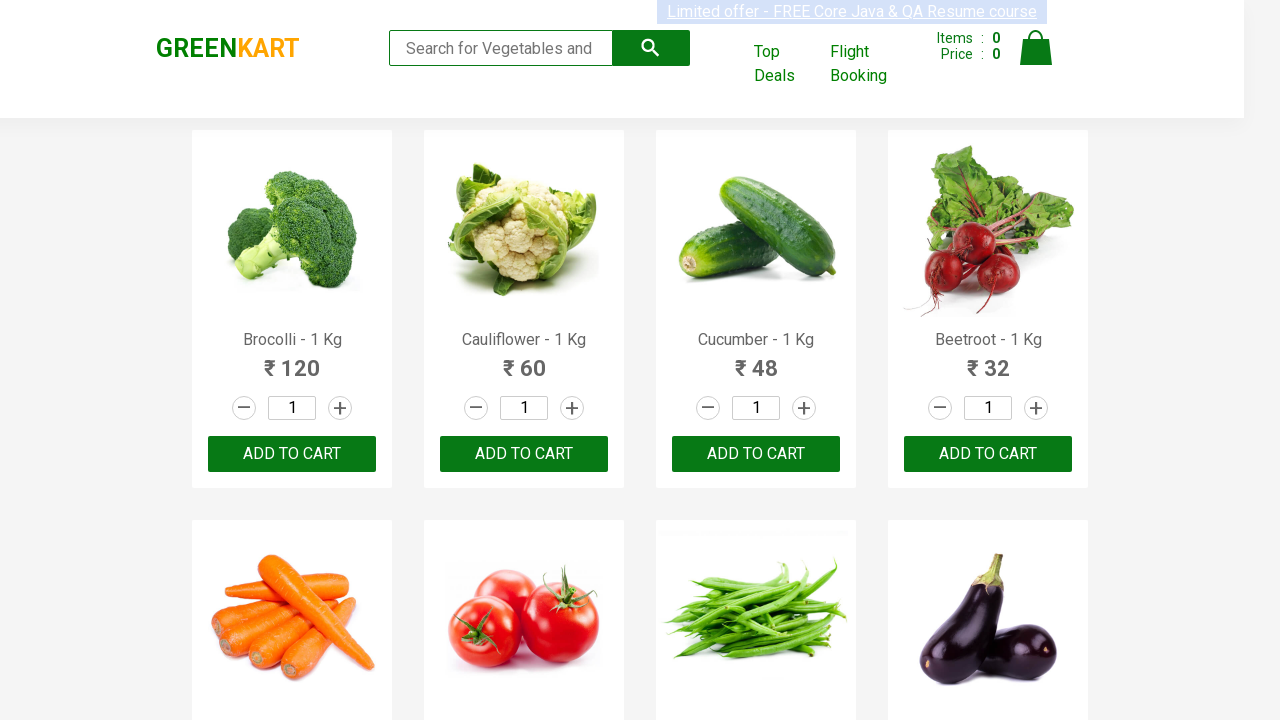

Waited for product names to load on the page
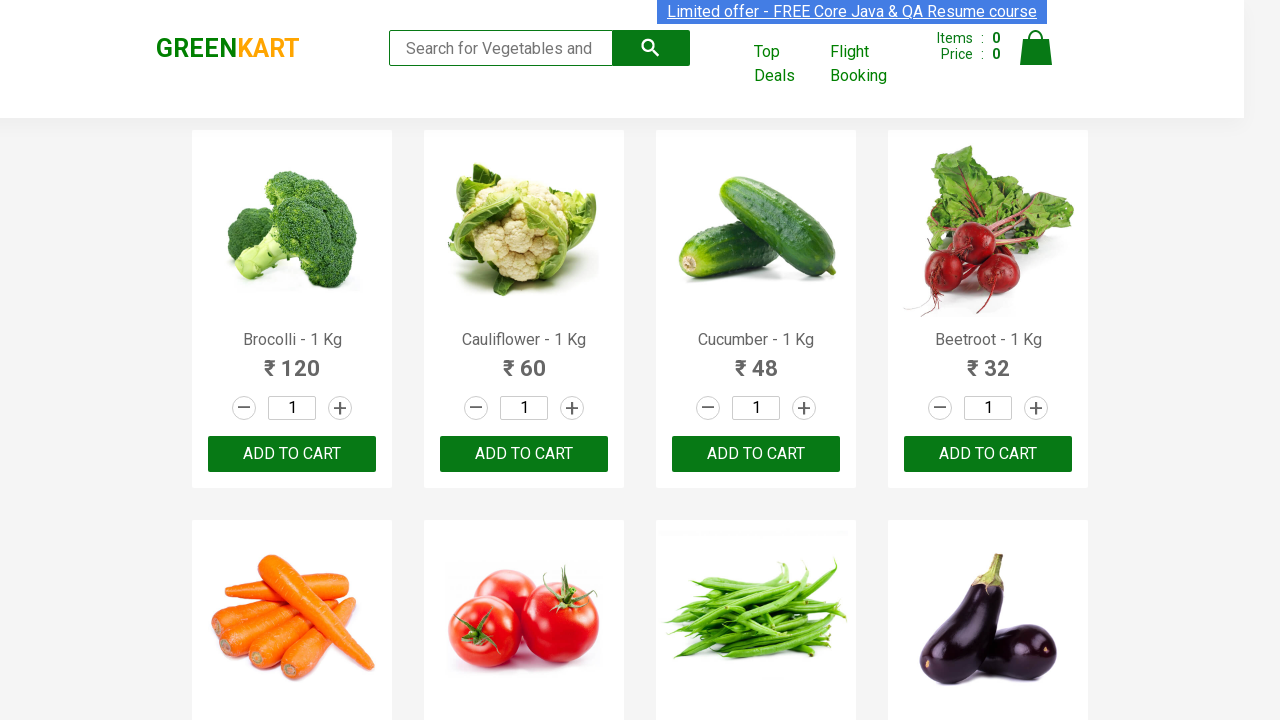

Retrieved all product name elements from the page
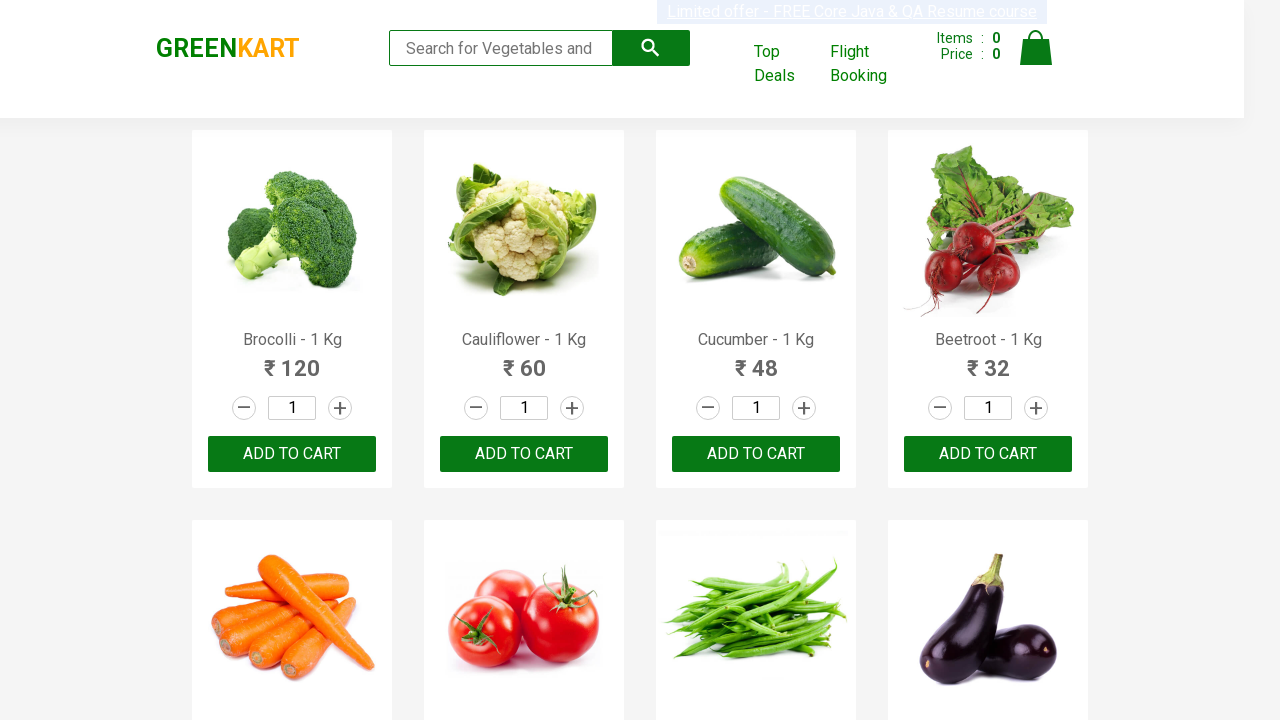

Retrieved all add to cart buttons from the page
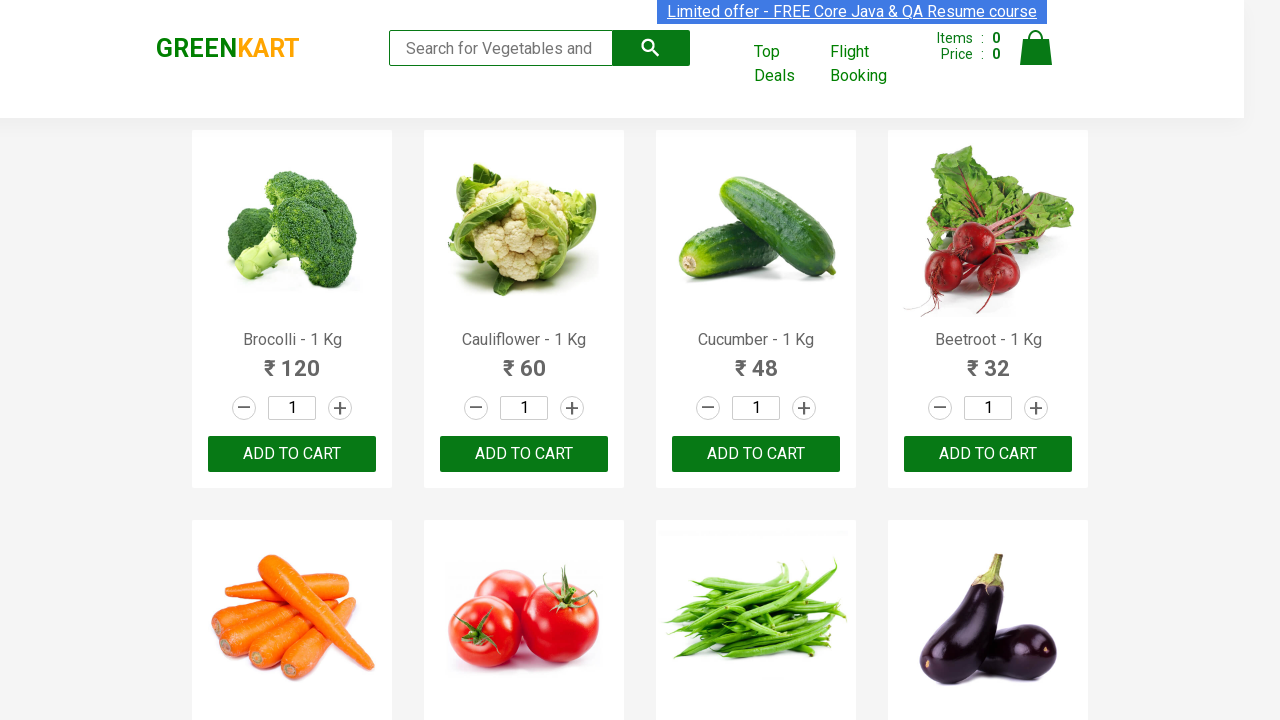

Extracted product name: Brocolli
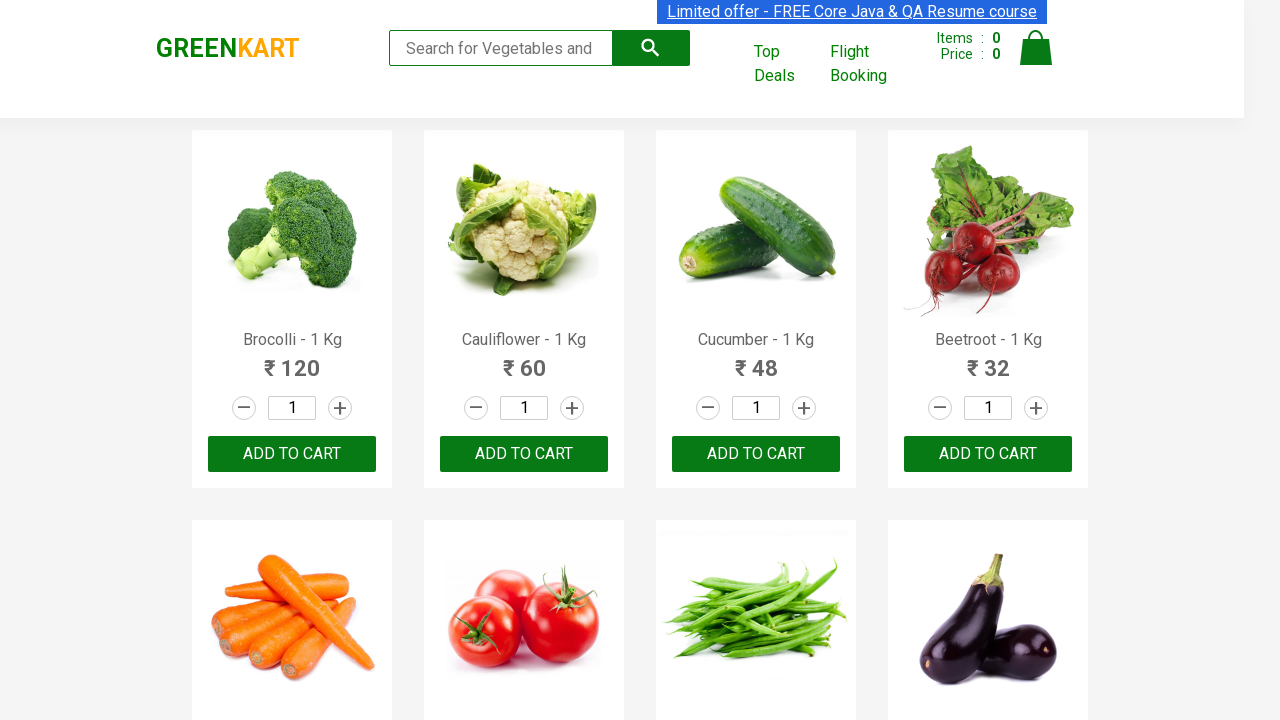

Added Brocolli to cart
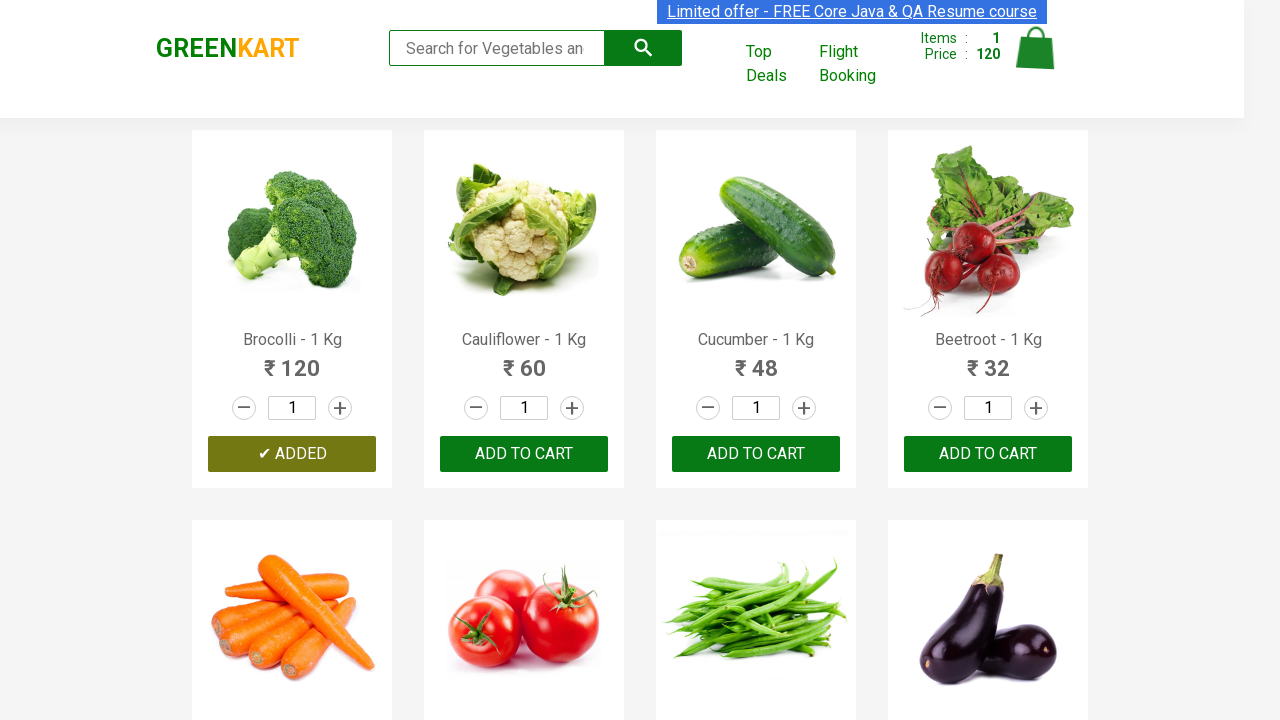

Extracted product name: Cauliflower
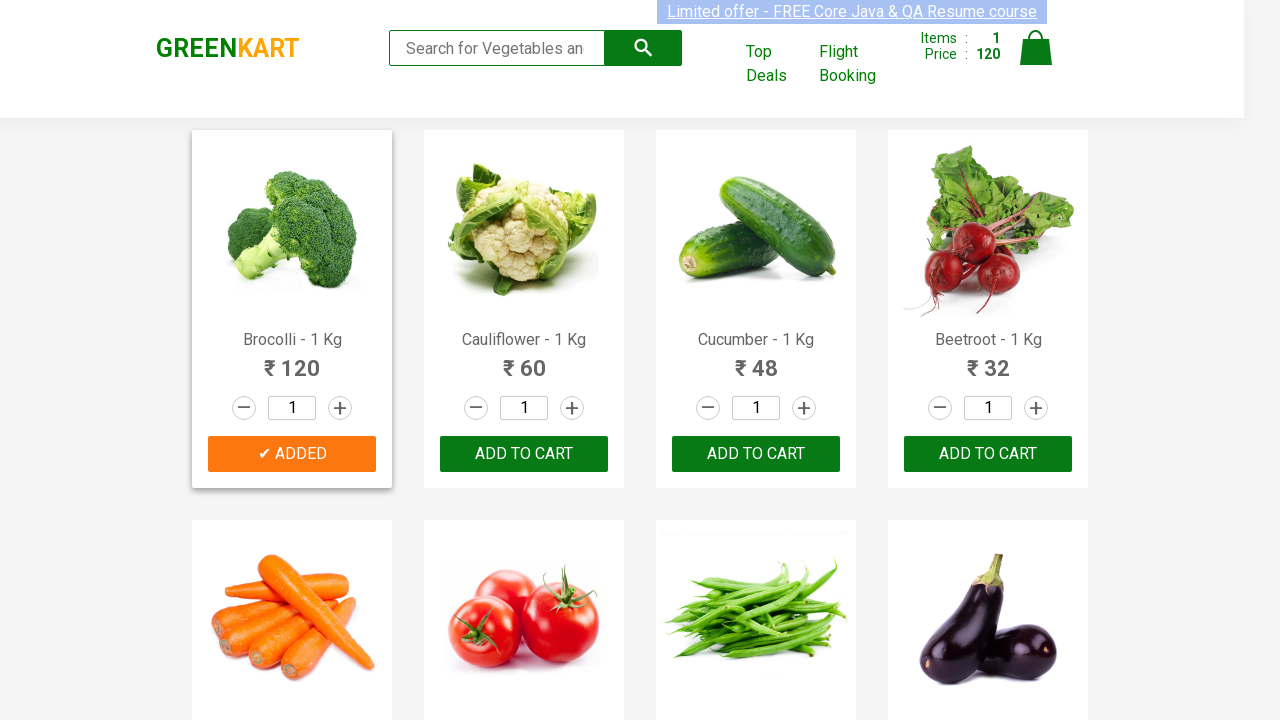

Added Cauliflower to cart
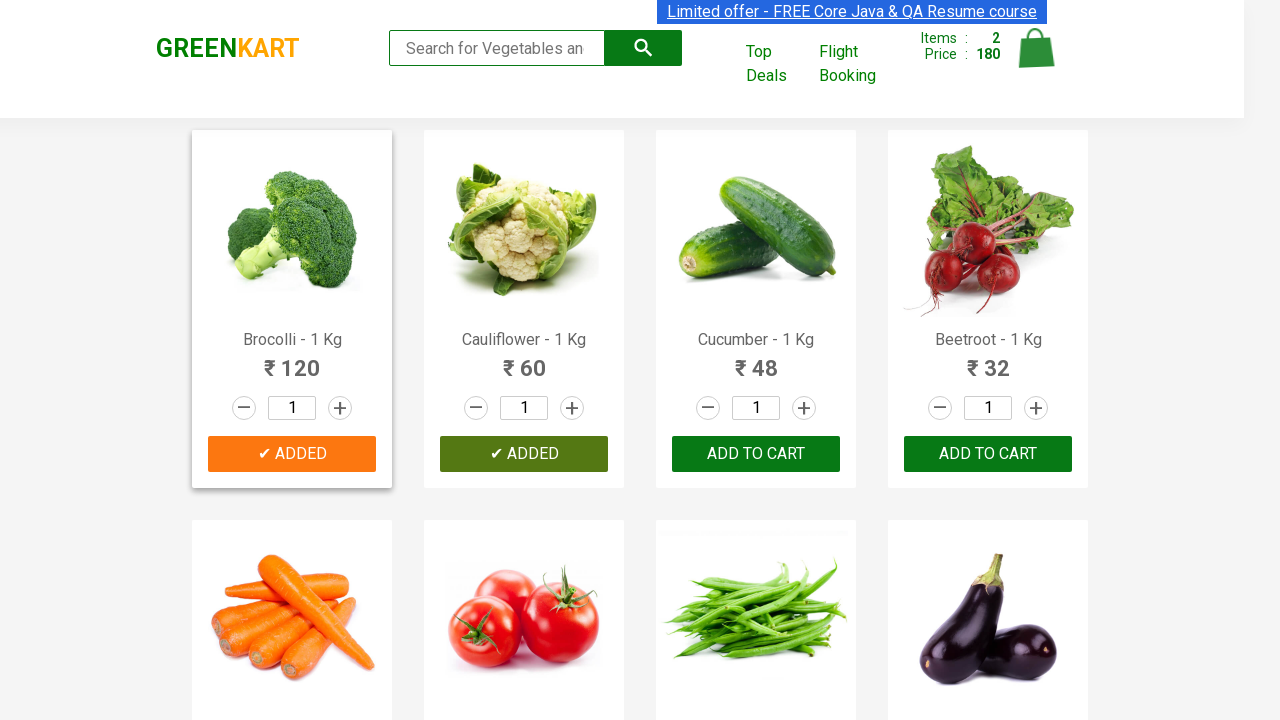

Extracted product name: Cucumber
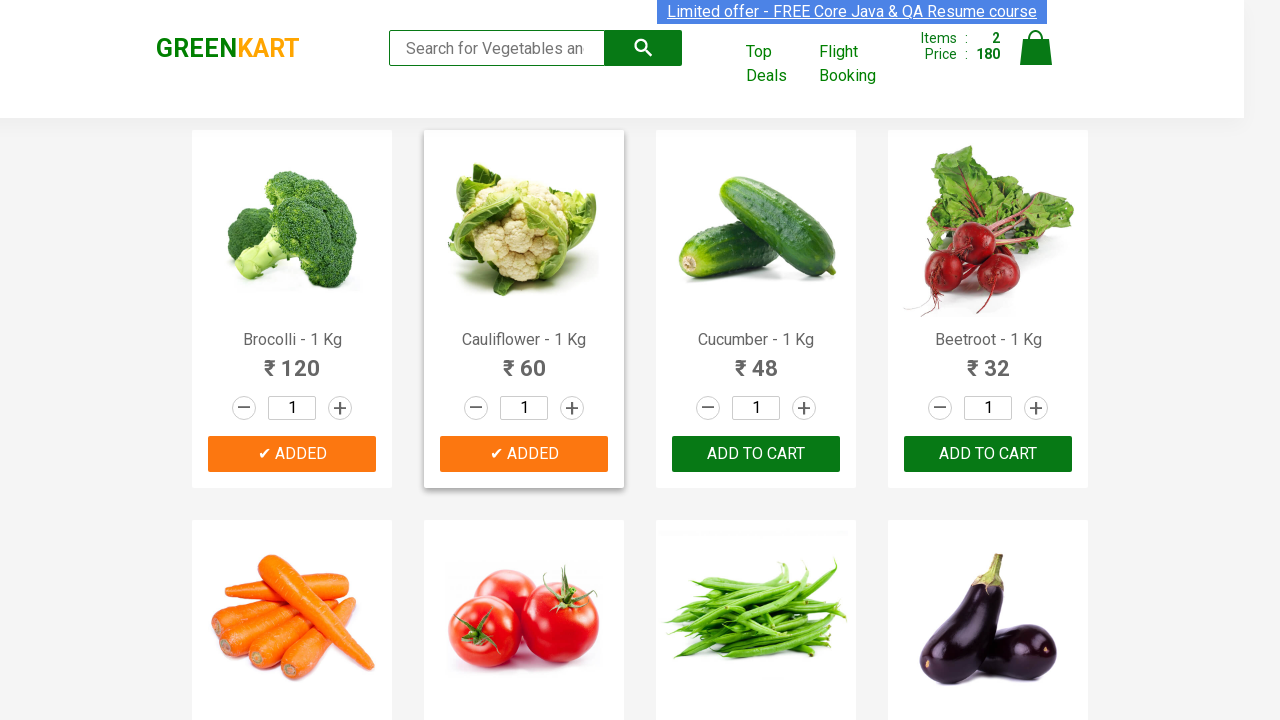

Added Cucumber to cart
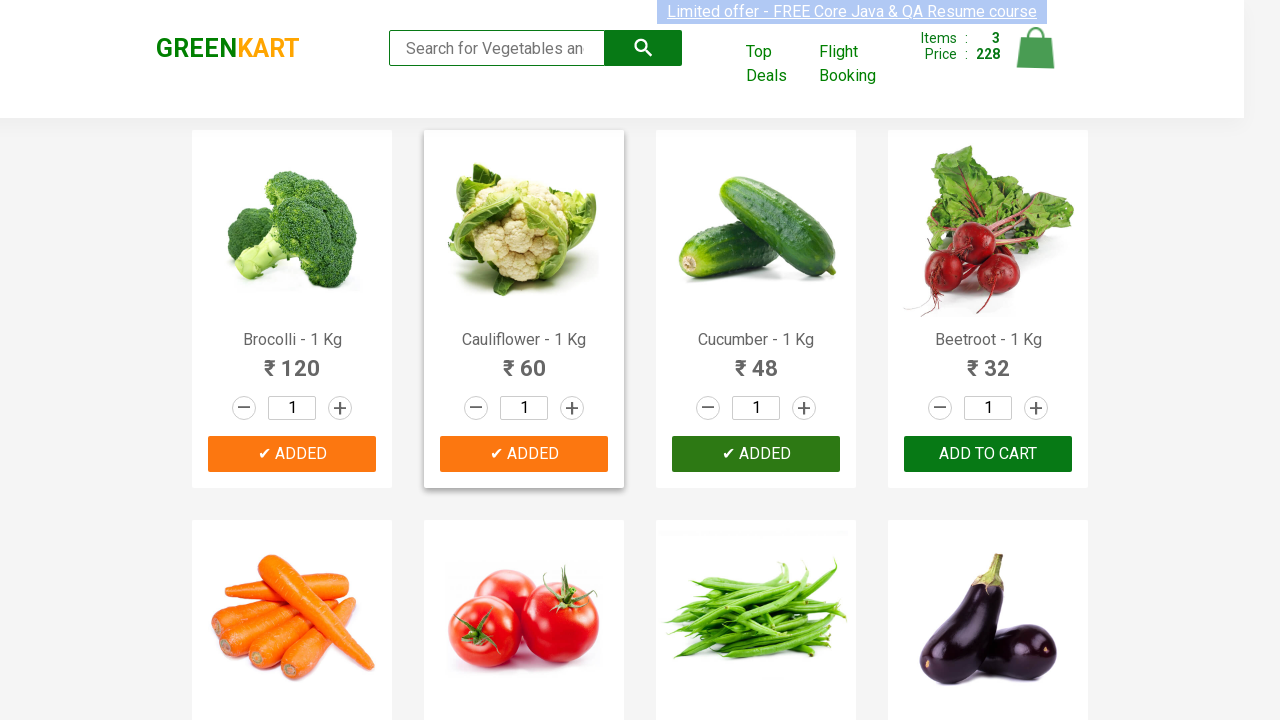

Extracted product name: Beetroot
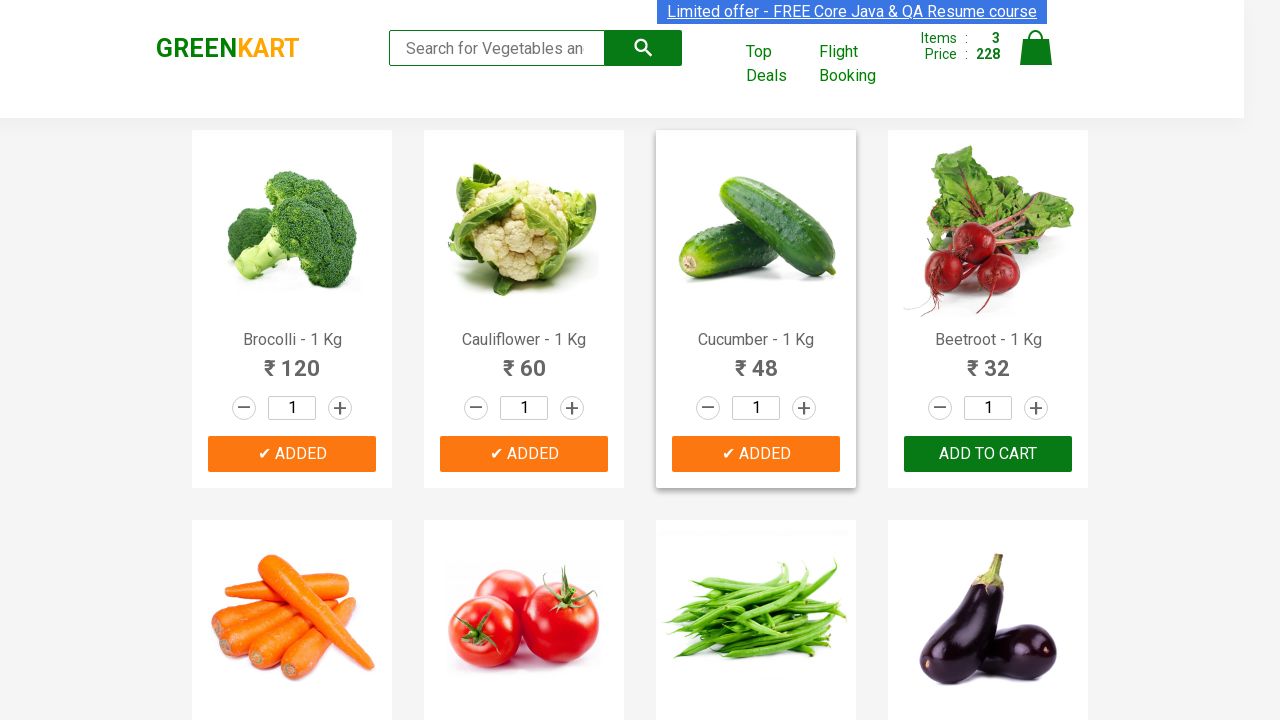

Added Beetroot to cart
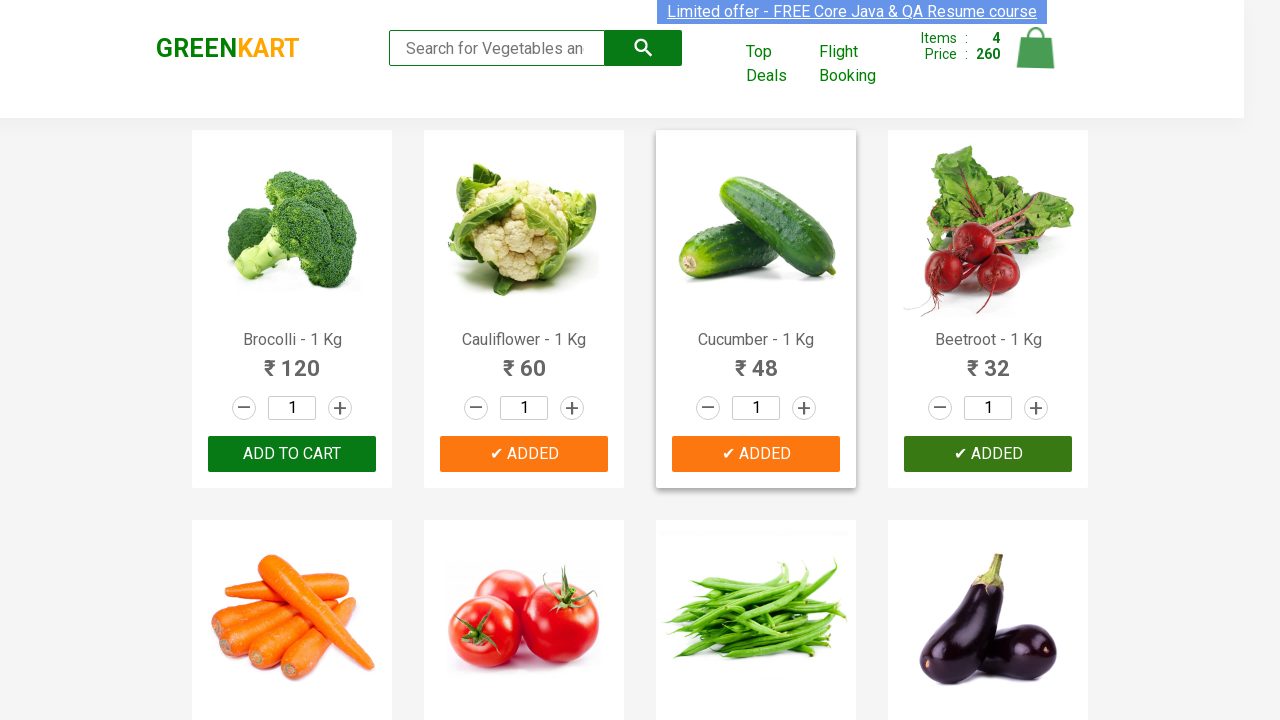

Extracted product name: Carrot
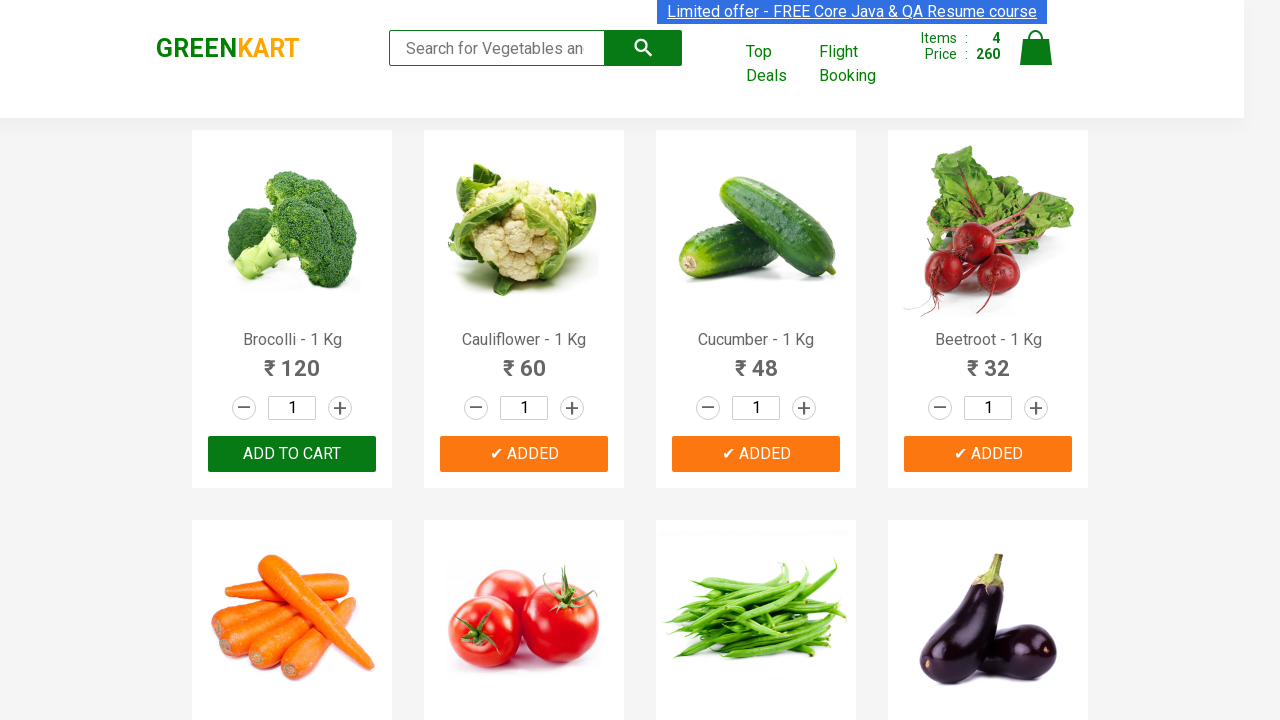

Added Carrot to cart
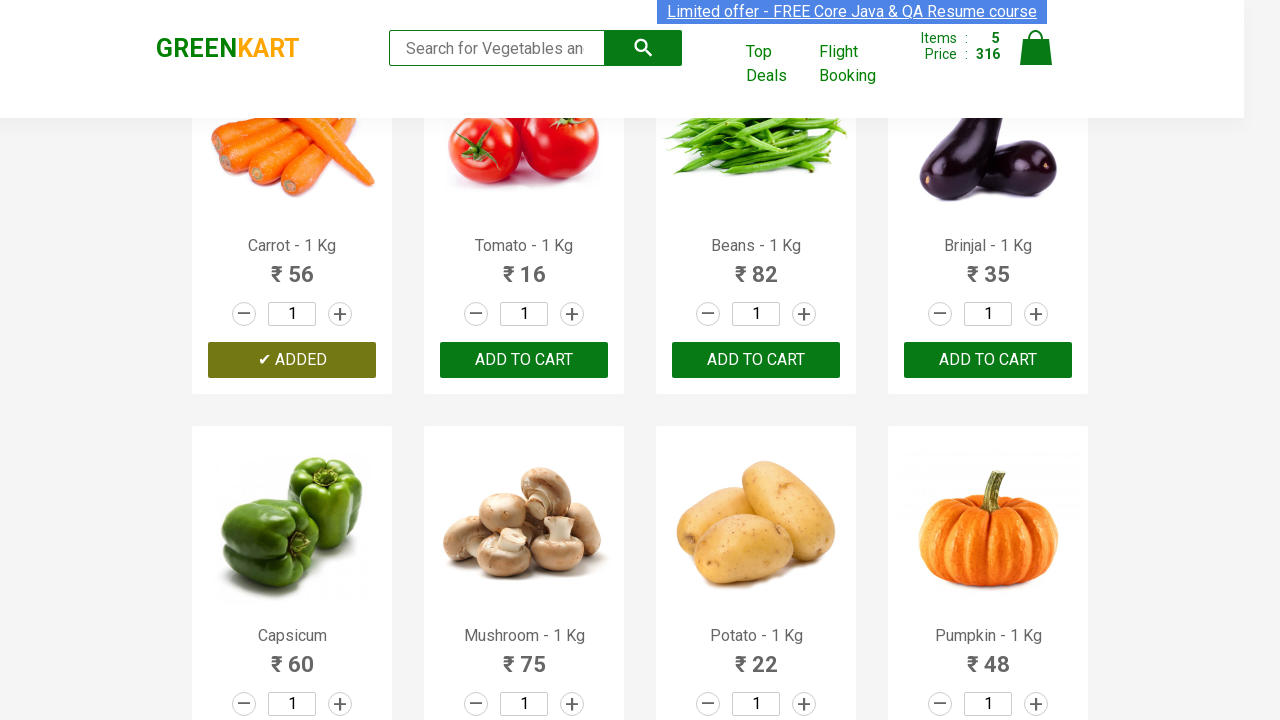

Extracted product name: Tomato
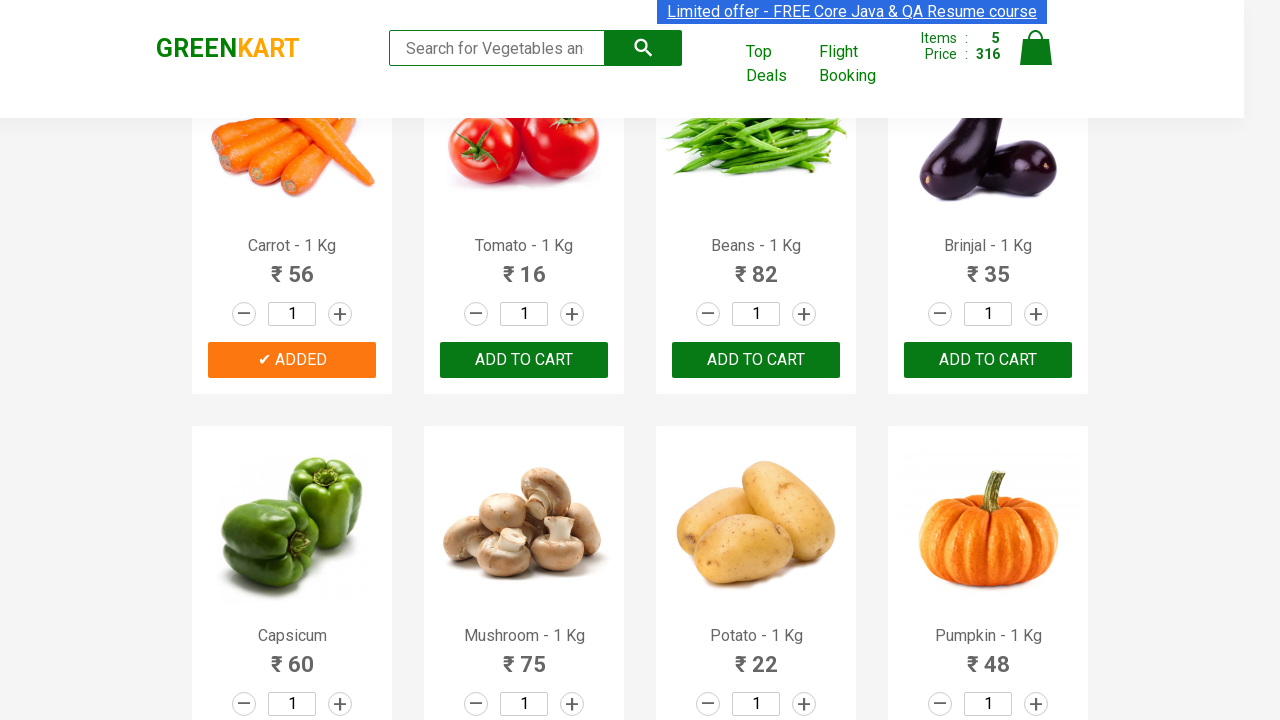

Added Tomato to cart
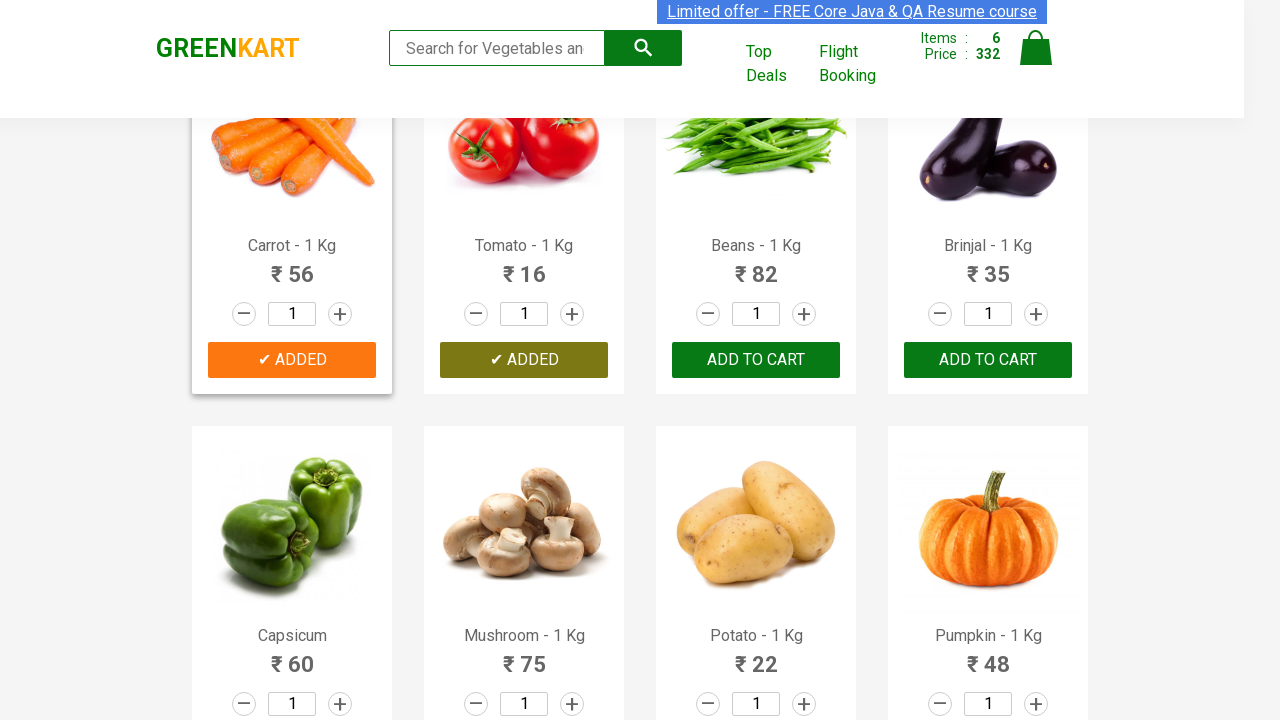

Extracted product name: Beans
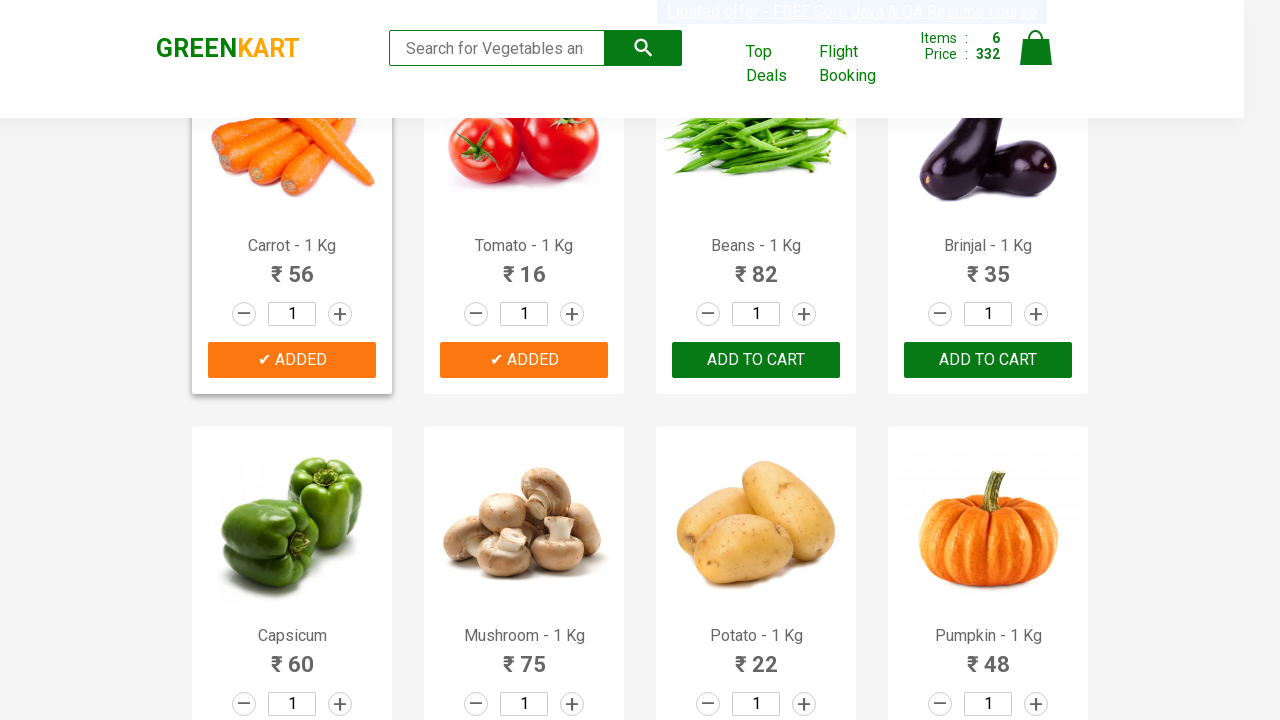

Extracted product name: Brinjal
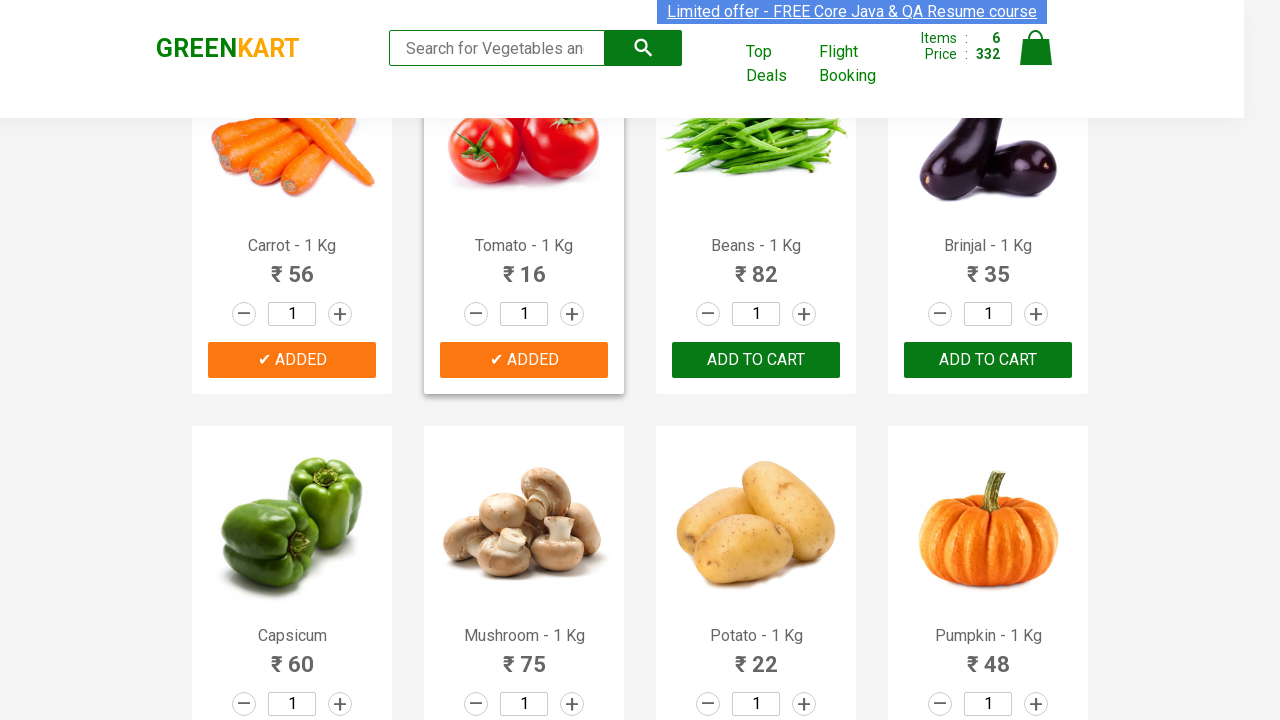

Extracted product name: Capsicum
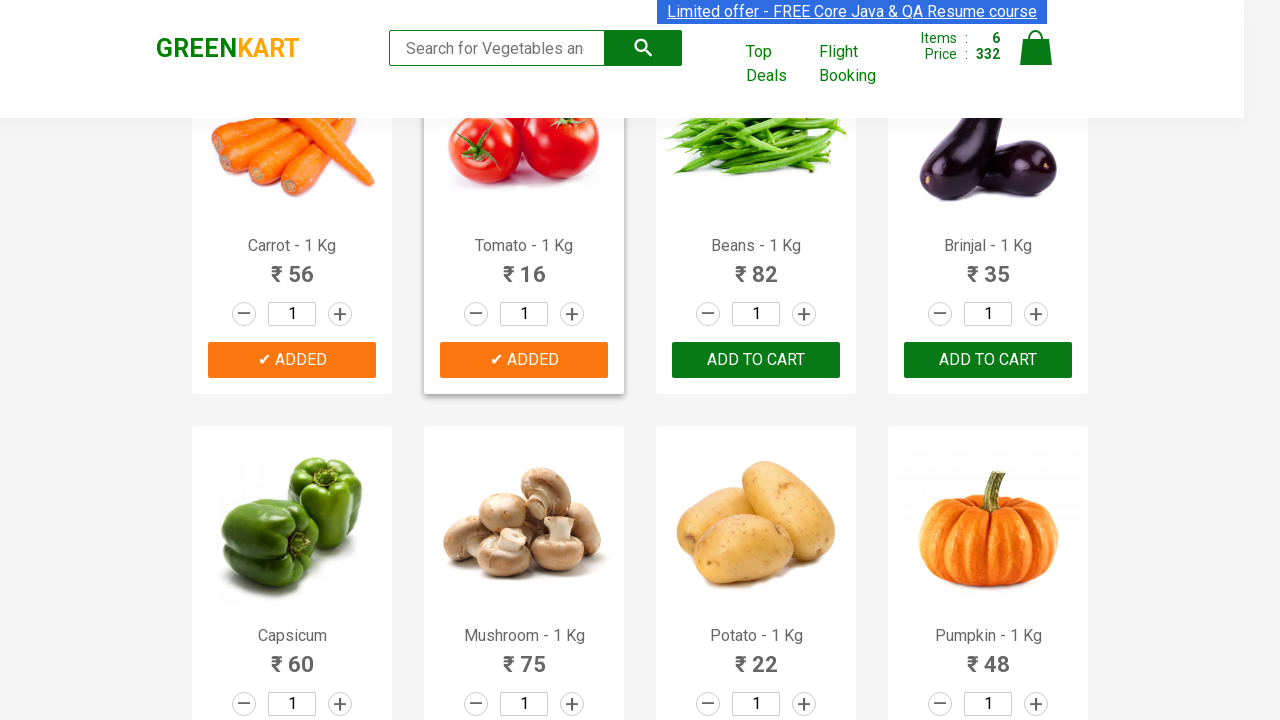

Extracted product name: Mushroom
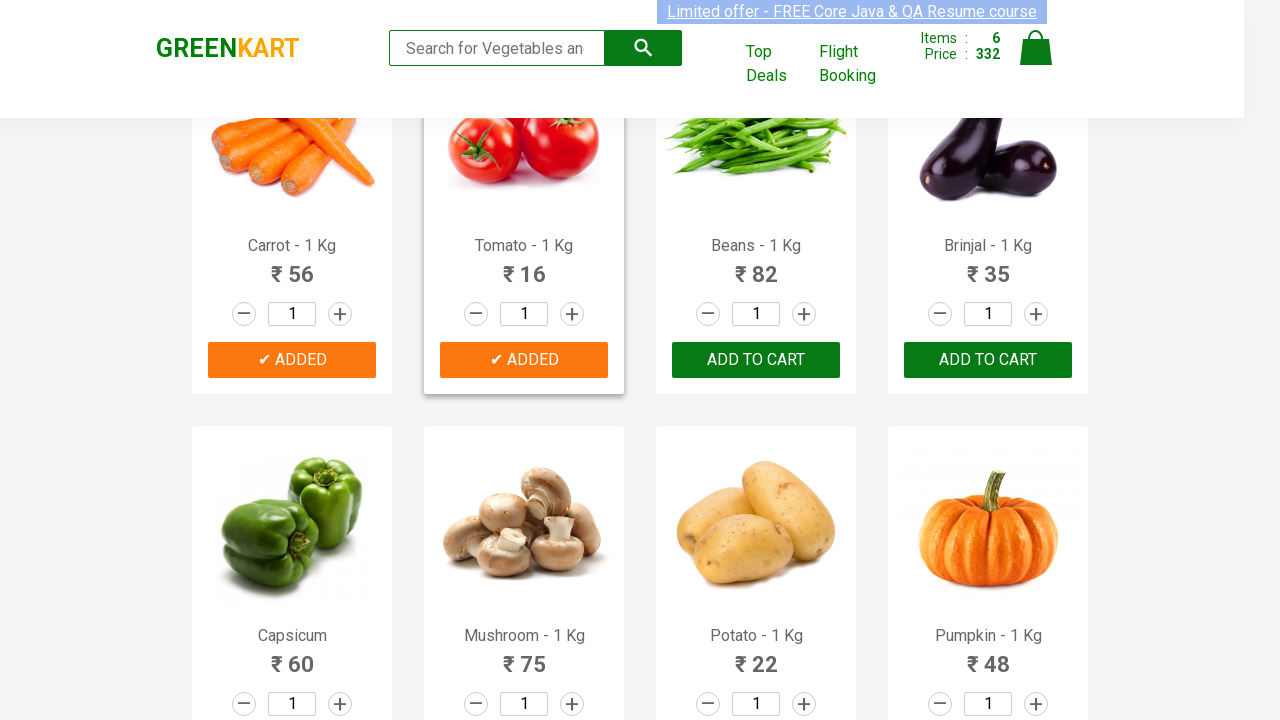

Extracted product name: Potato
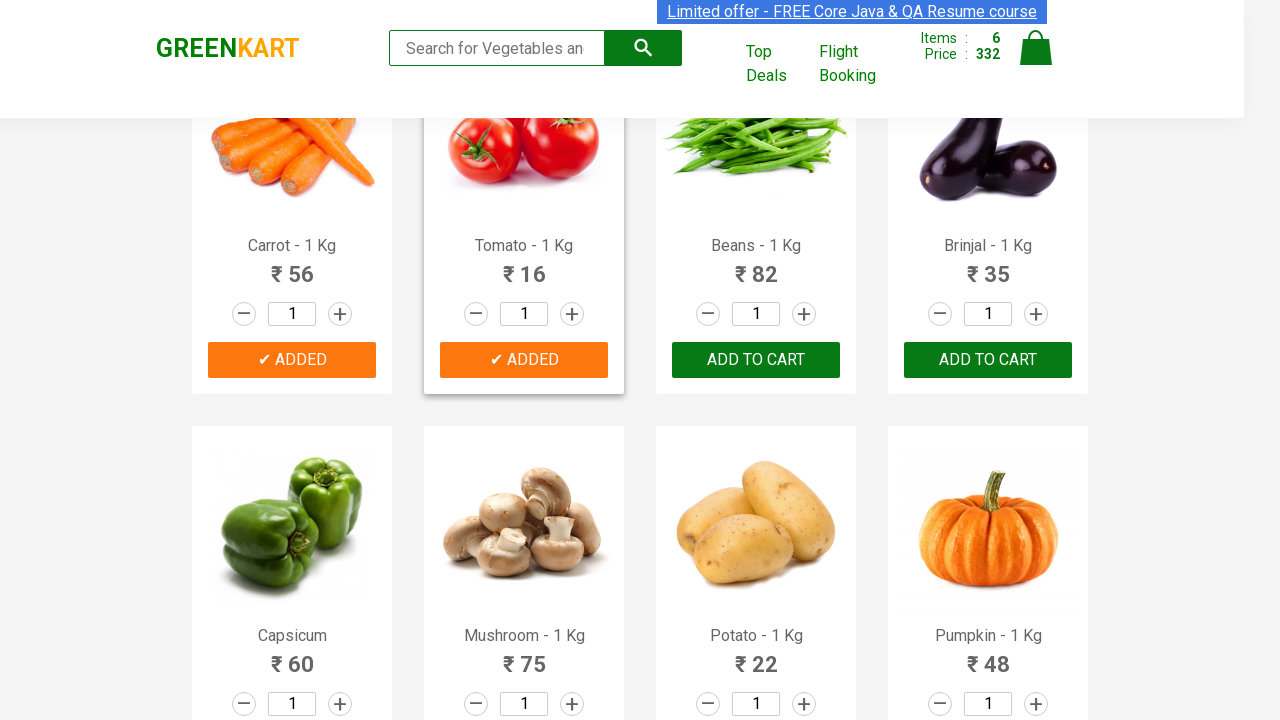

Extracted product name: Pumpkin
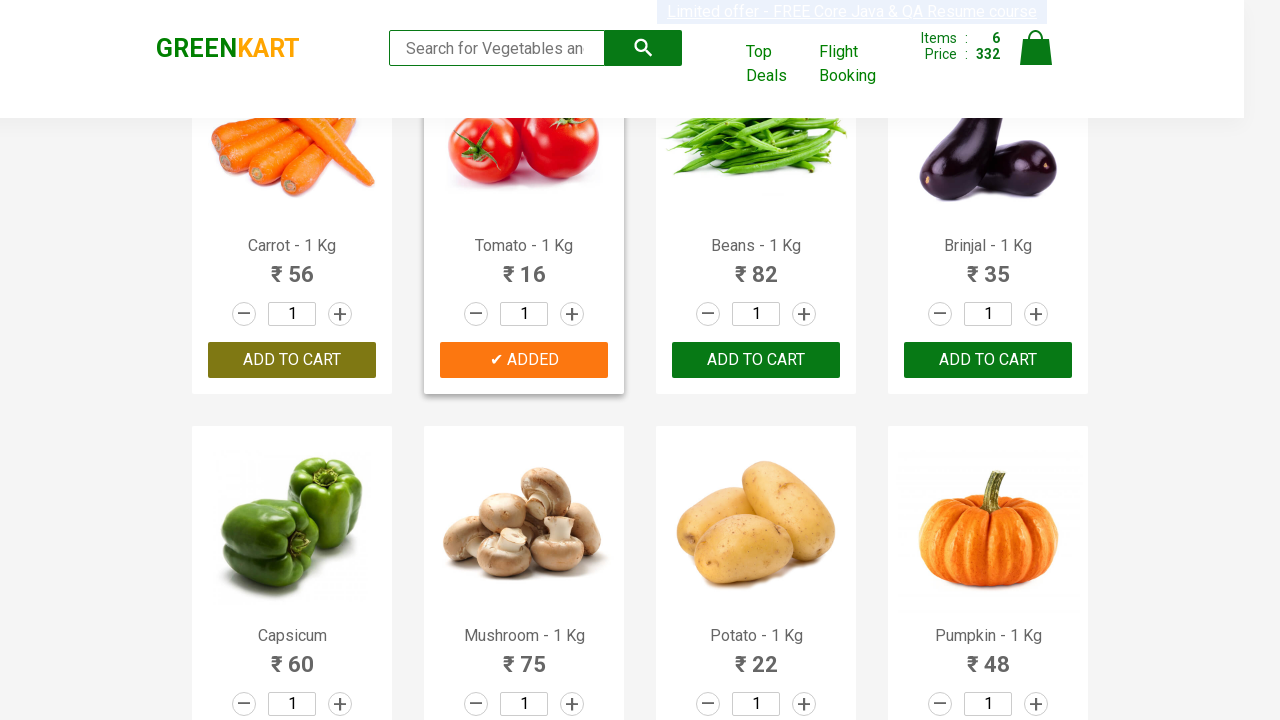

Extracted product name: Corn
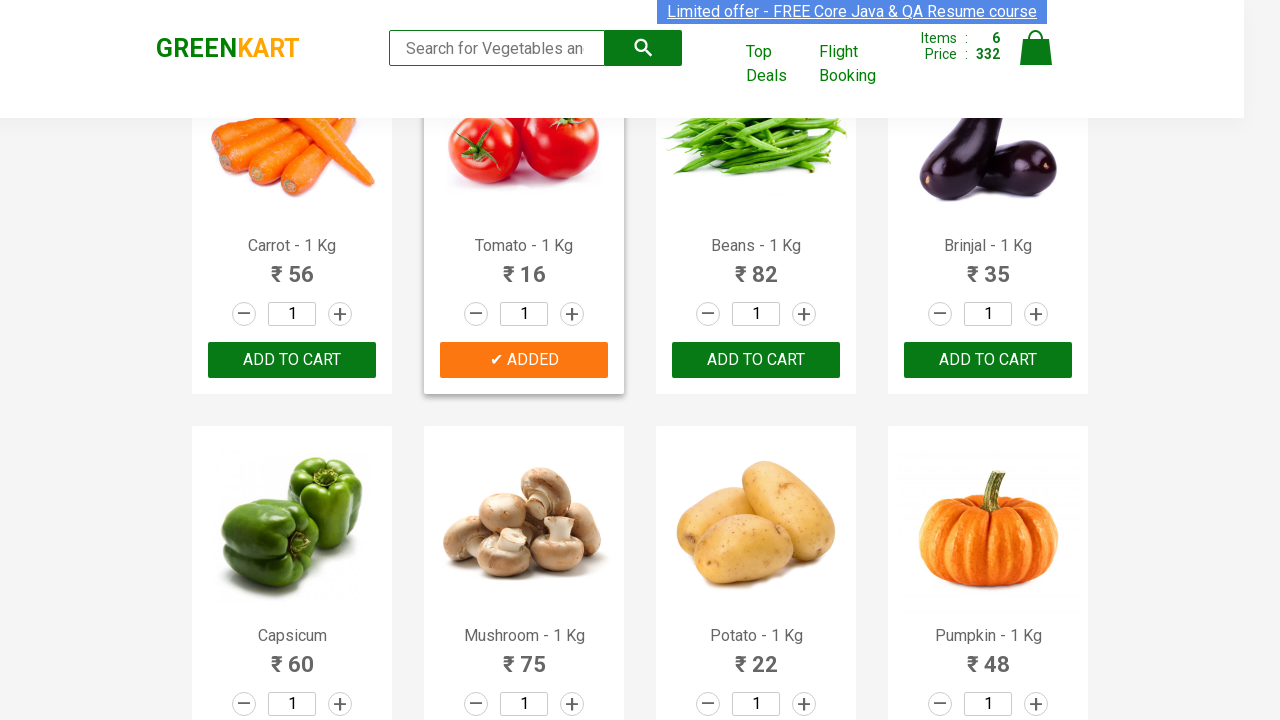

Extracted product name: Onion
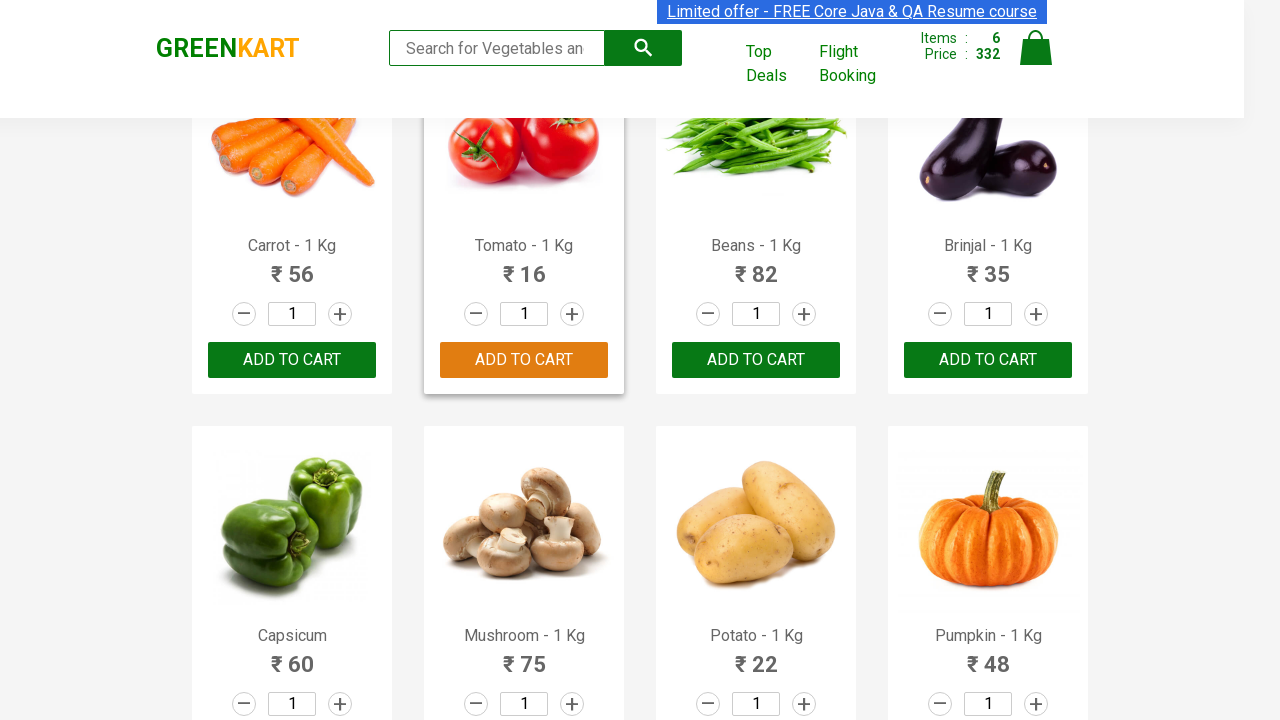

Added Onion to cart
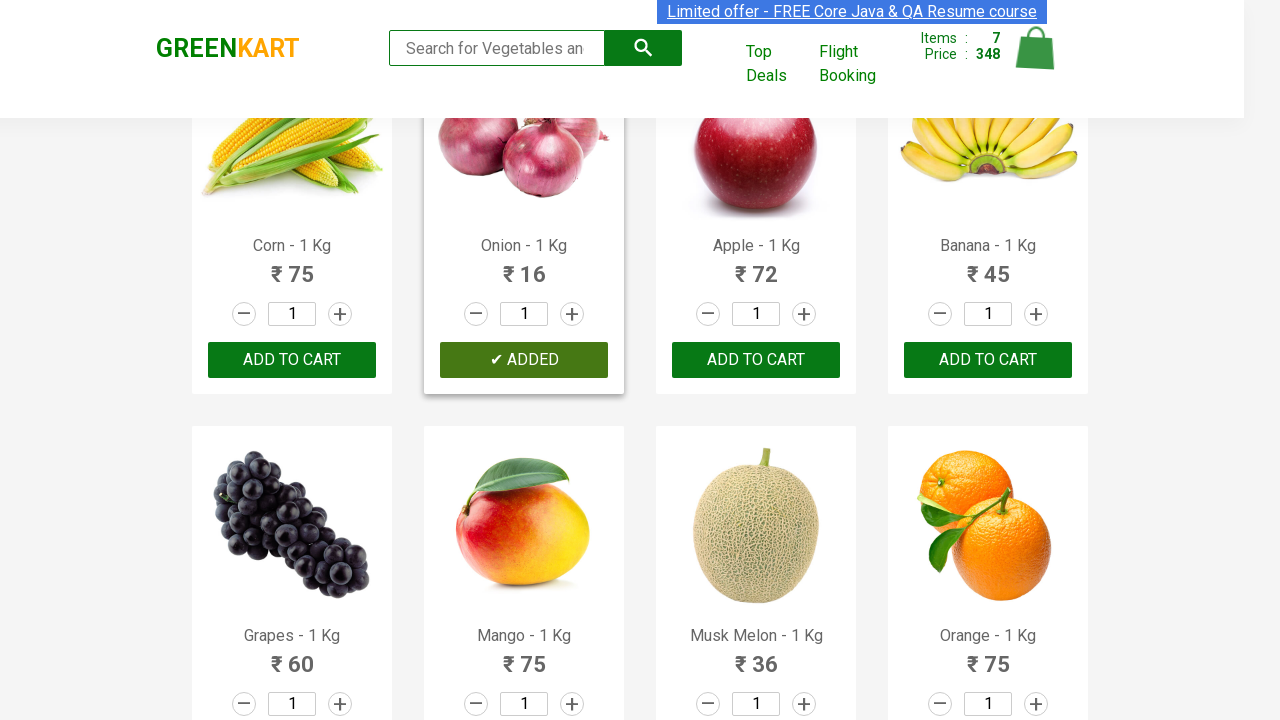

Extracted product name: Apple
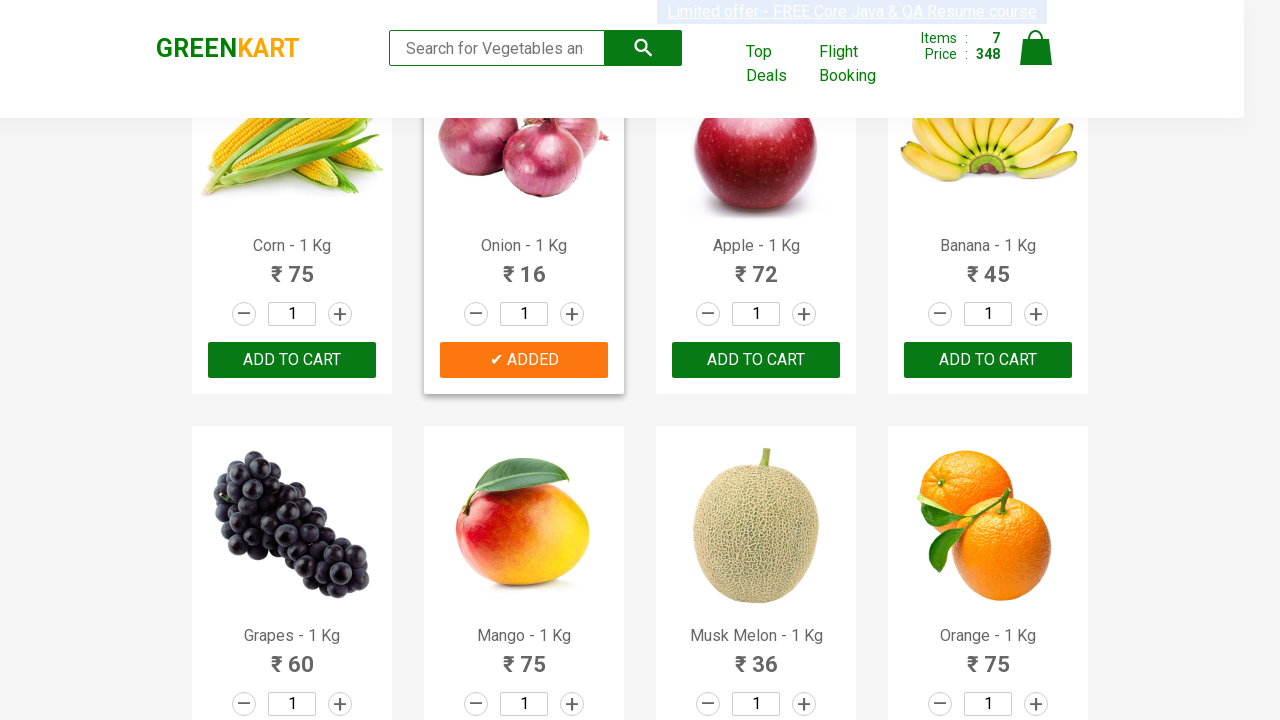

Extracted product name: Banana
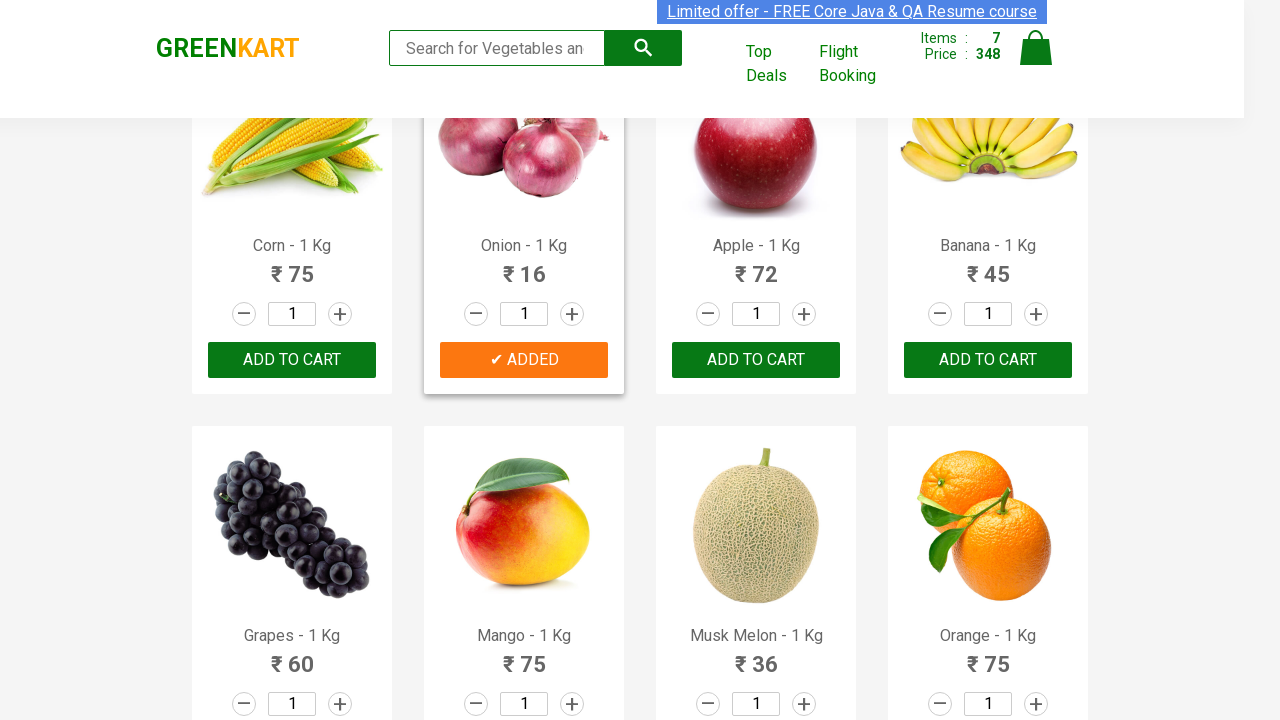

Added Banana to cart
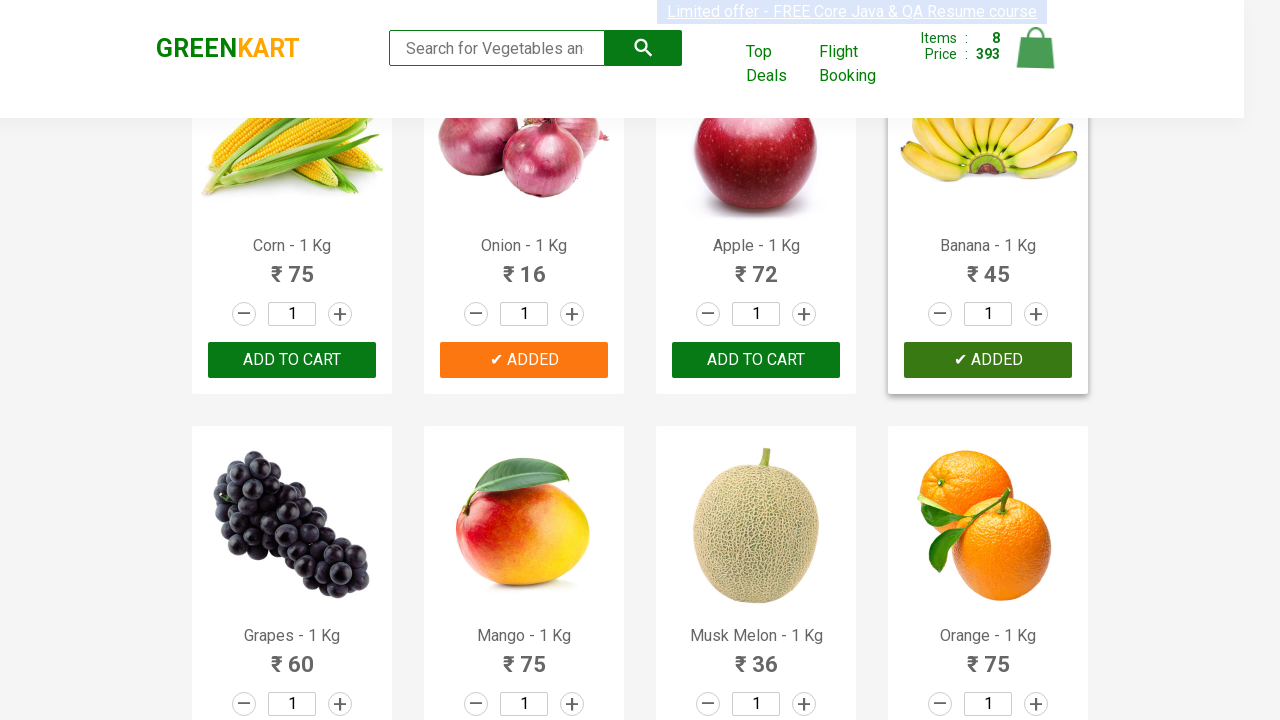

All 8 vegetables have been added to cart
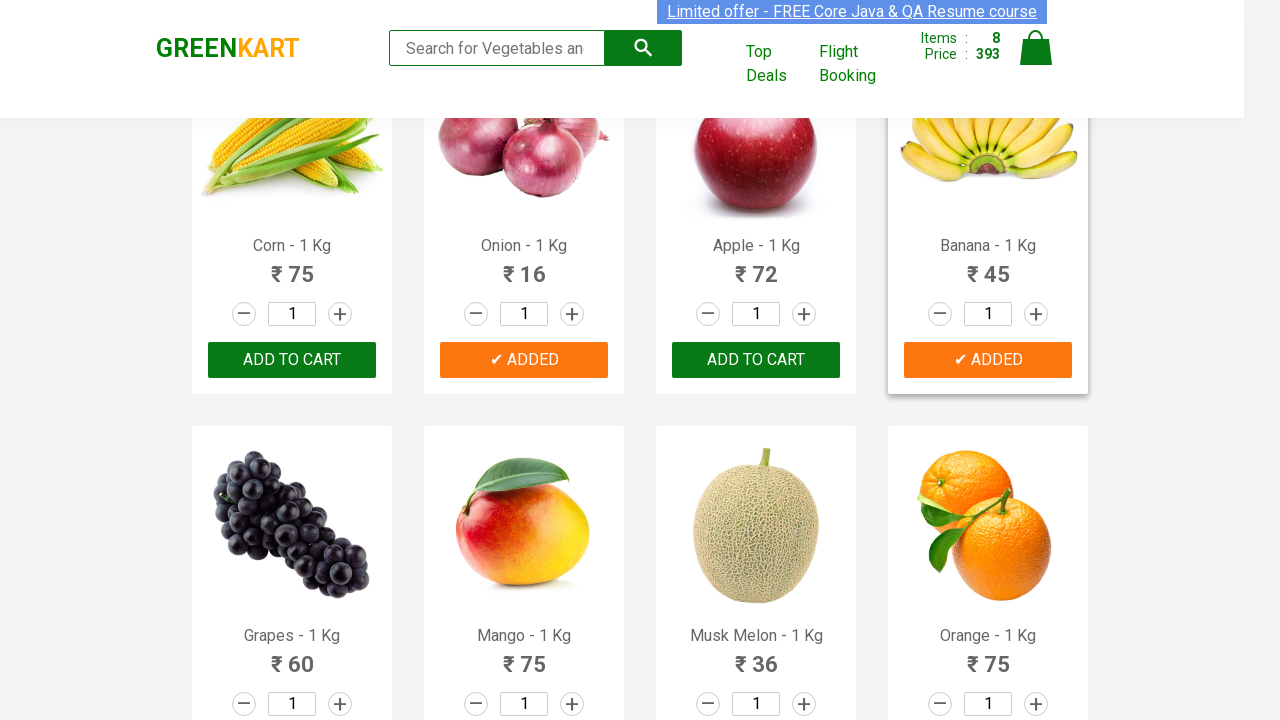

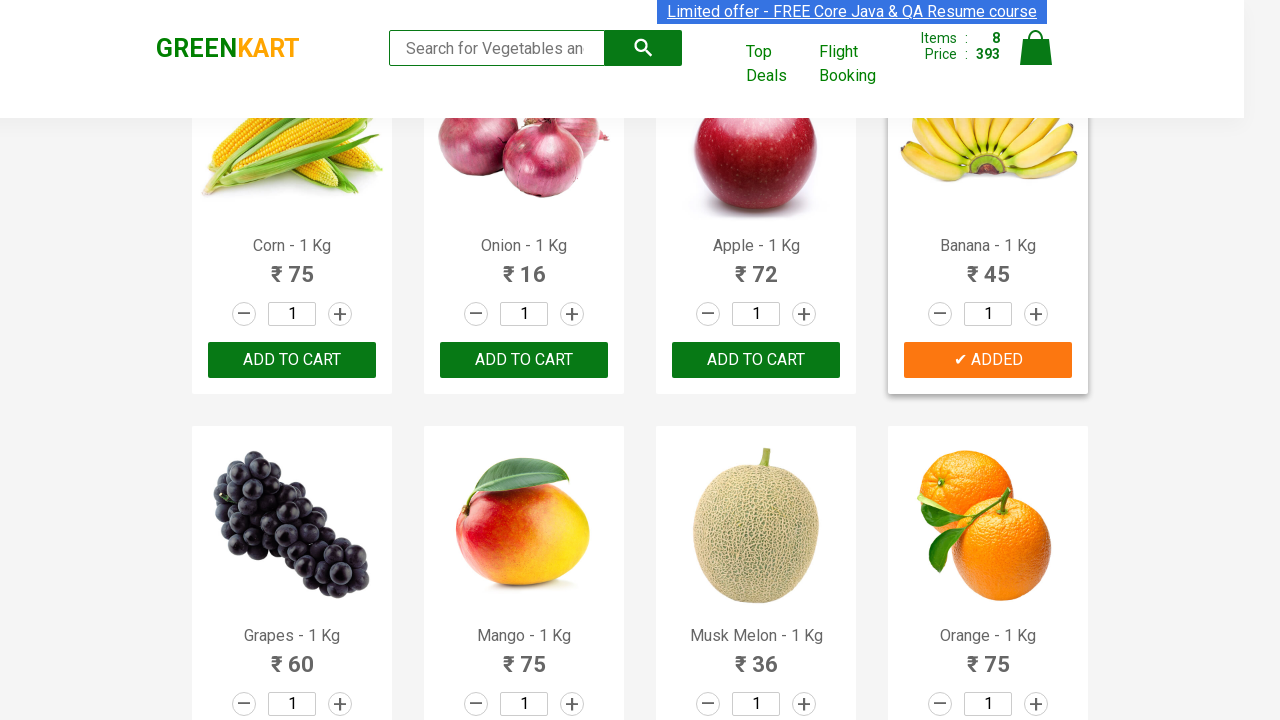